Tests alert handling functionality by triggering an alert dialog and accepting it

Starting URL: http://demo.automationtesting.in/Alerts.html

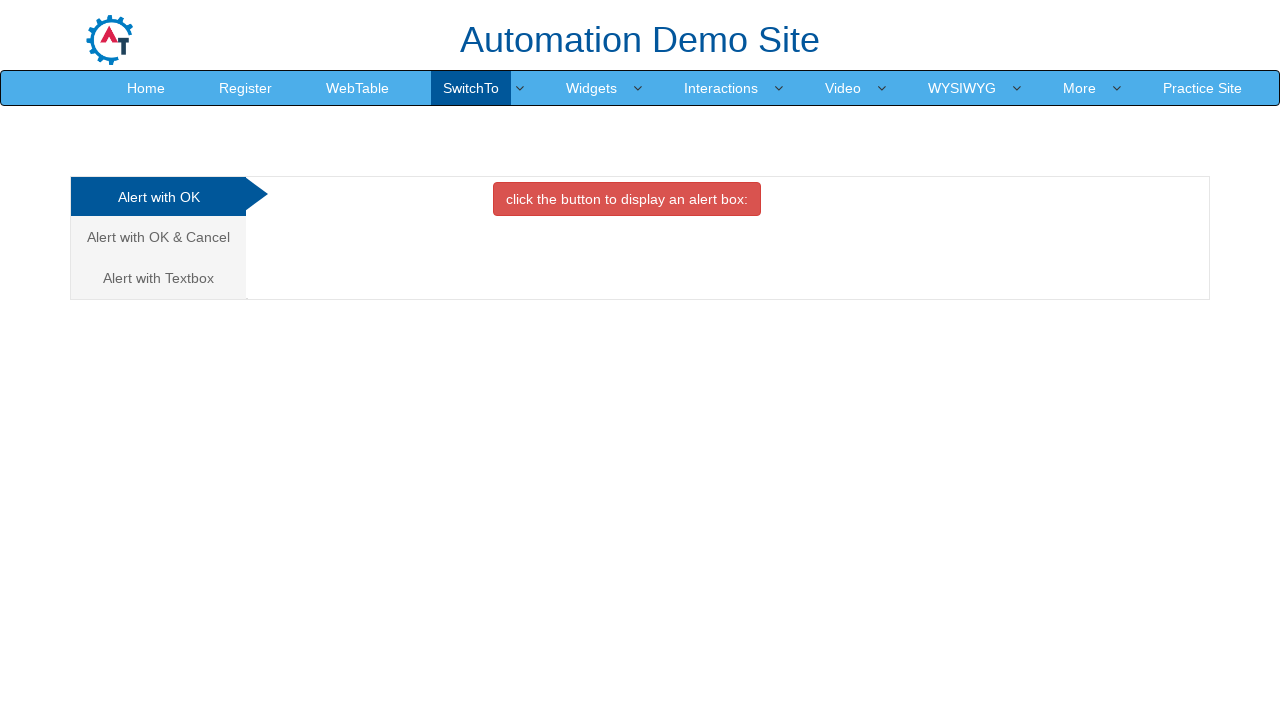

Clicked on the first alerts tab/link at (158, 197) on xpath=/html/body/div[1]/div/div/div/div[1]/ul/li[1]/a
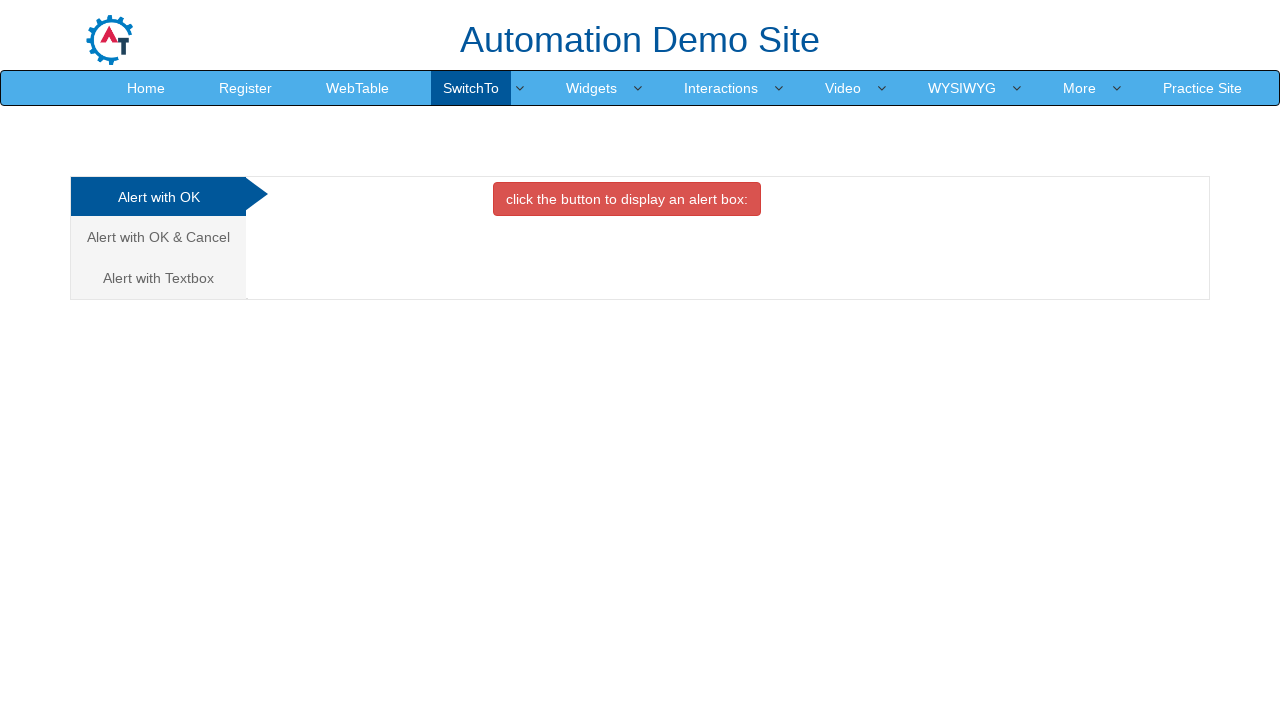

Clicked button to trigger alert dialog at (627, 199) on xpath=//*[@id='OKTab']/button
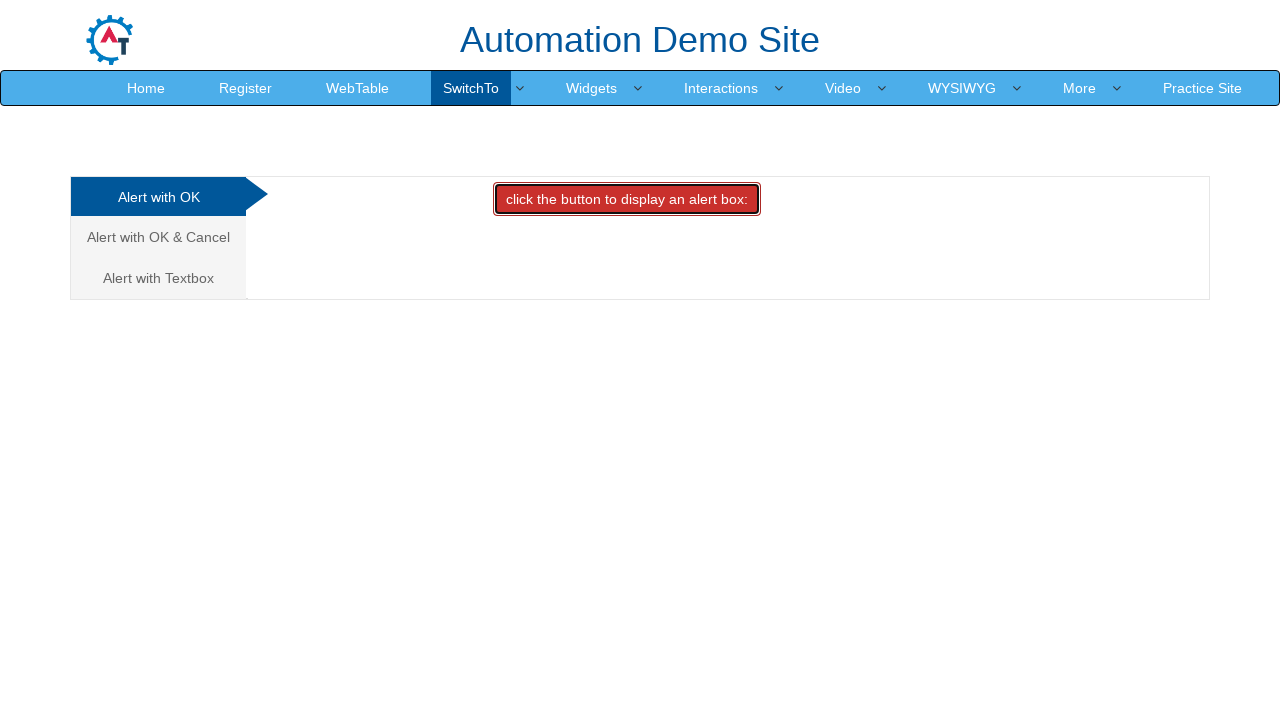

Set up event listener to automatically accept alert dialogs
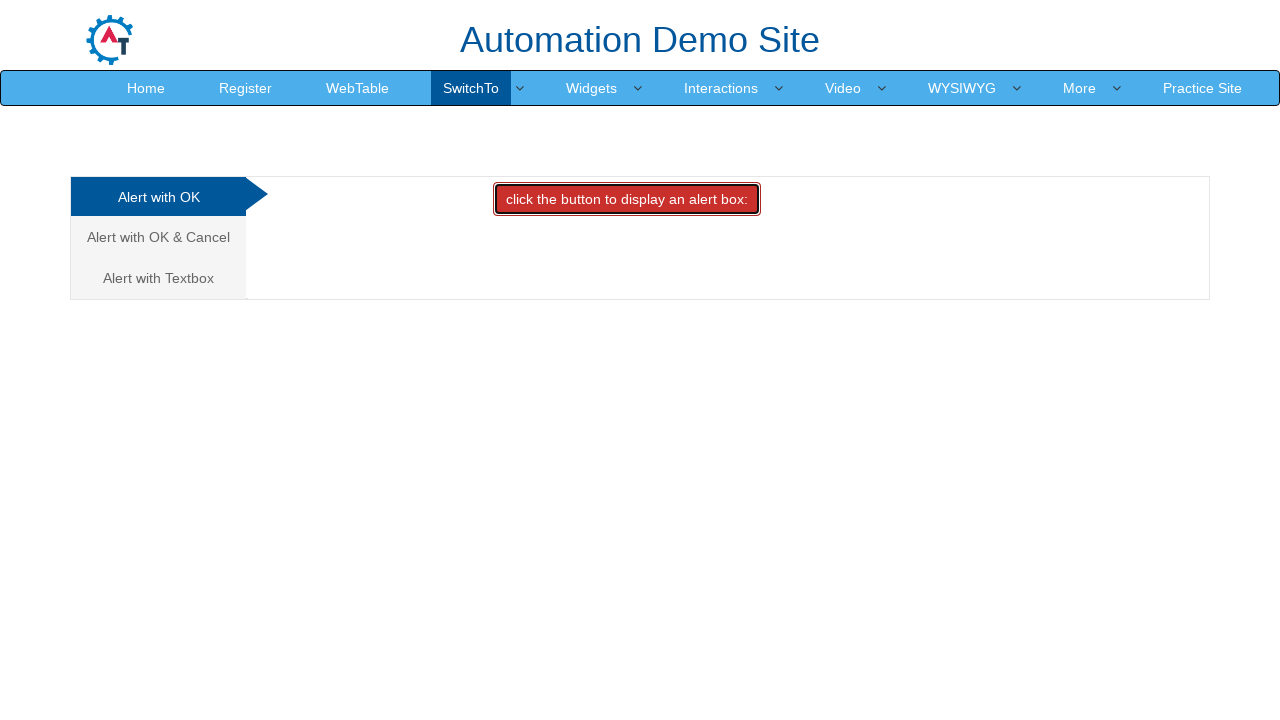

Clicked button again to trigger alert and test dialog acceptance at (627, 199) on xpath=//*[@id='OKTab']/button
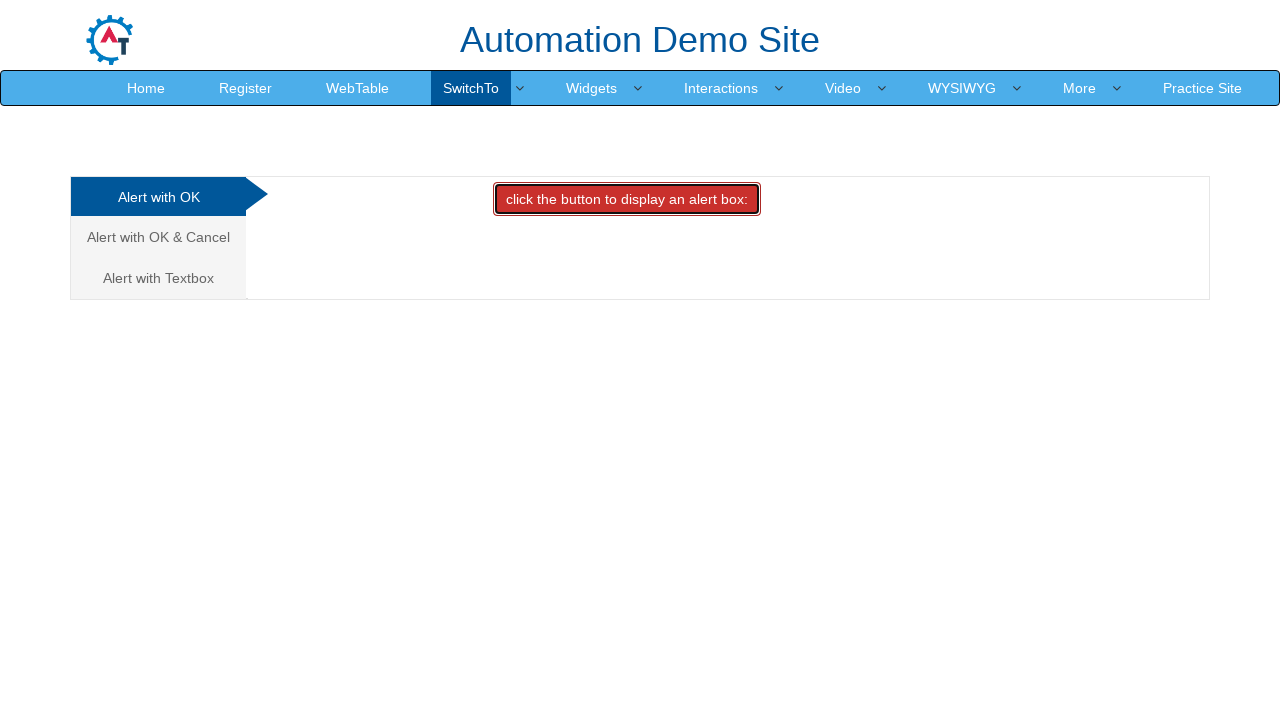

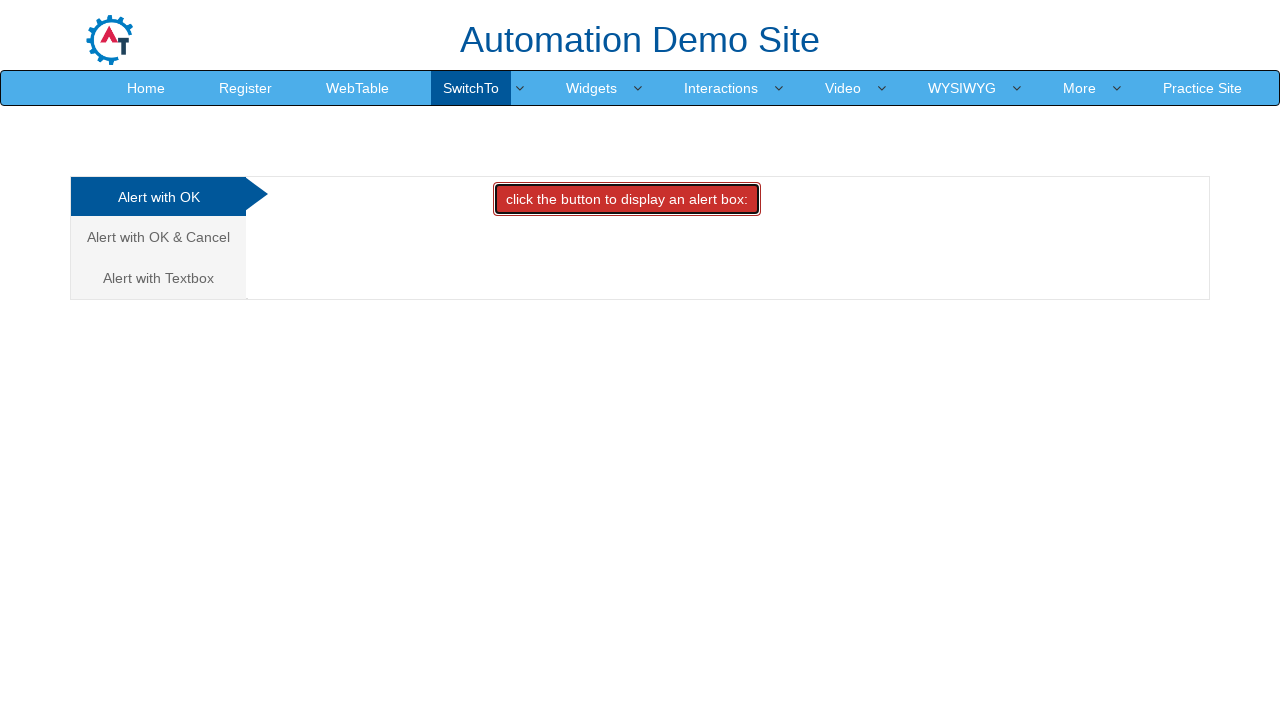